Tests the hobbies checkbox selection on the DemoQA practice form by navigating to the Forms section, opening the Practice Form, and selecting a hobby option (Sports, Reading, or Music).

Starting URL: https://demoqa.com/

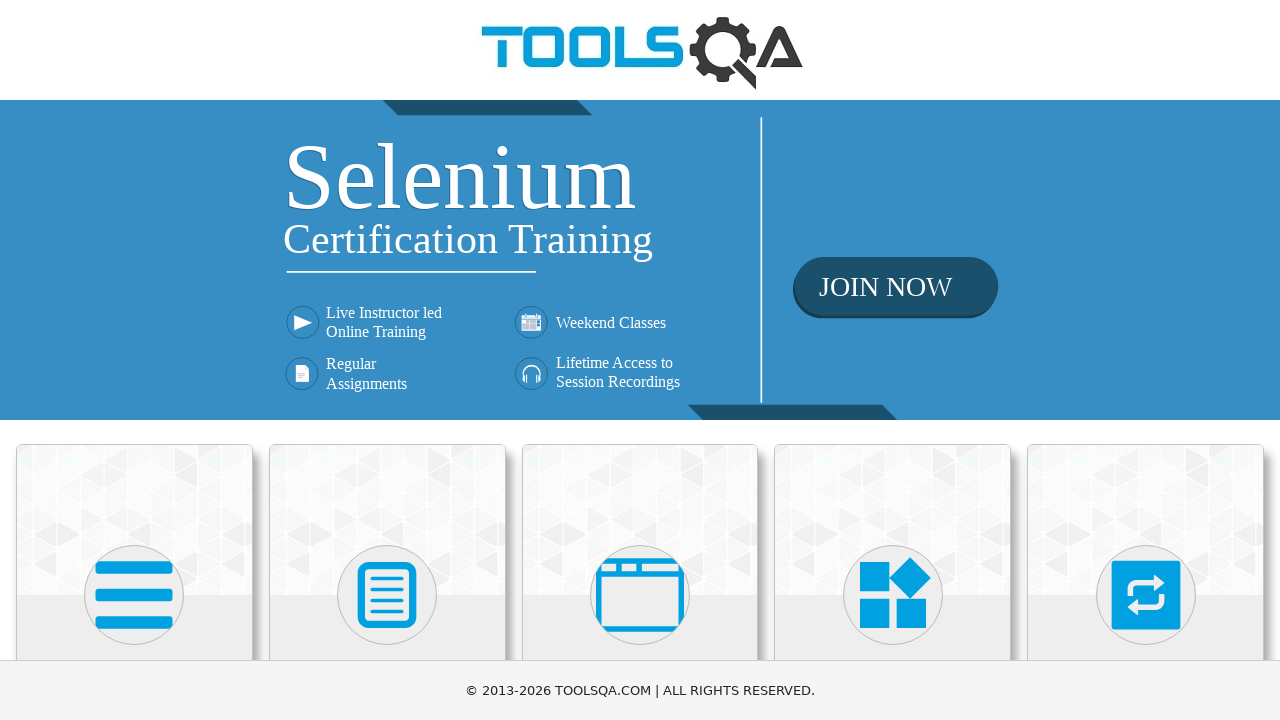

Scrolled down to view Forms section
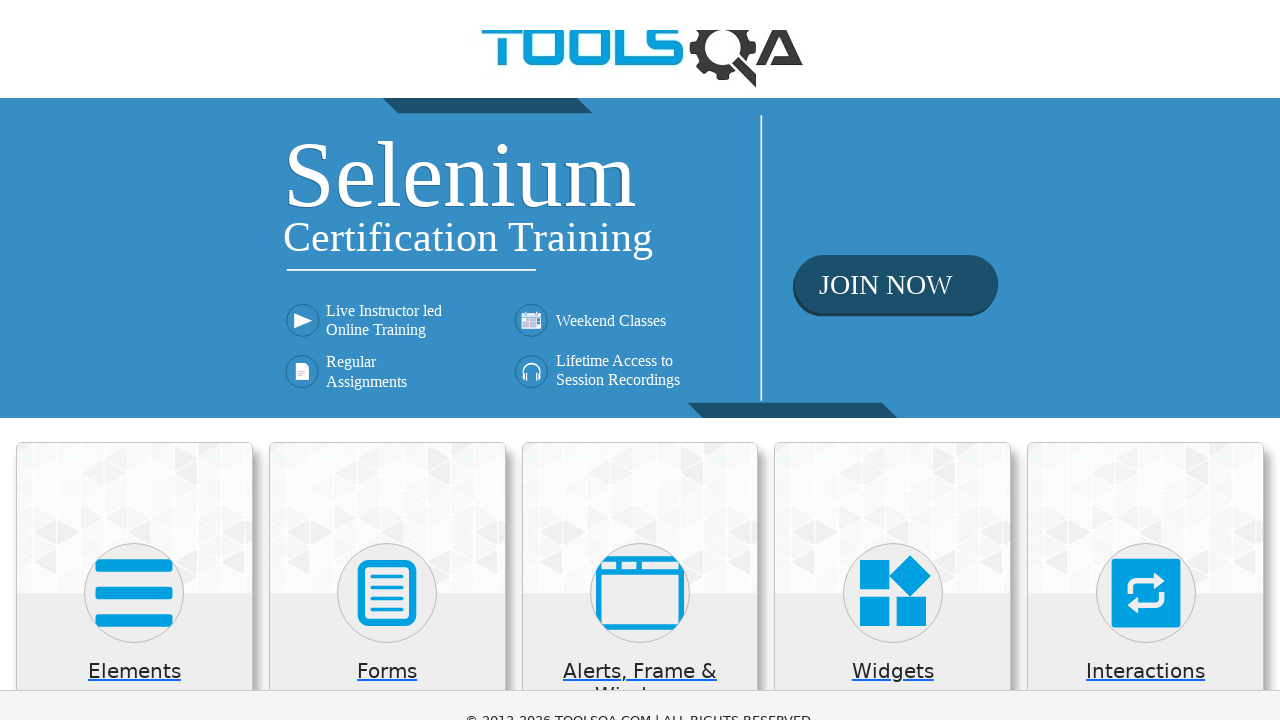

Clicked on Forms card at (387, 173) on xpath=//h5[text()='Forms']
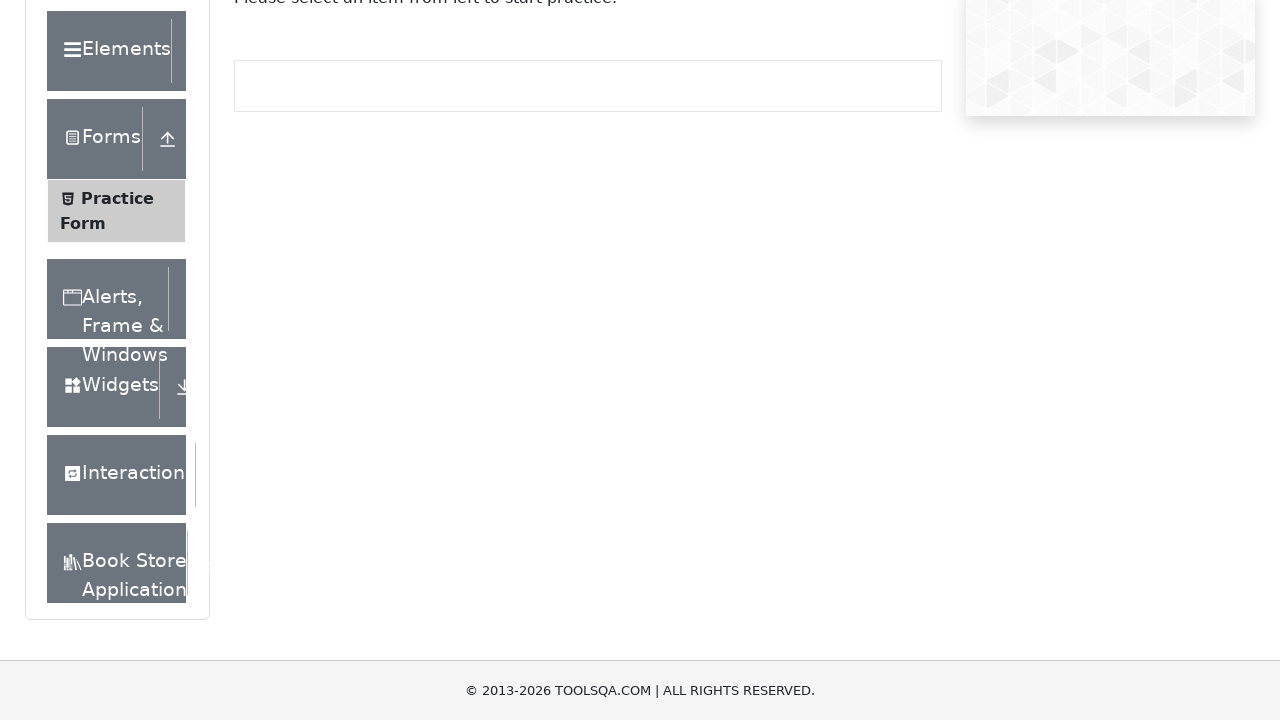

Clicked on Practice Form option at (117, 198) on xpath=//span[text()='Practice Form']
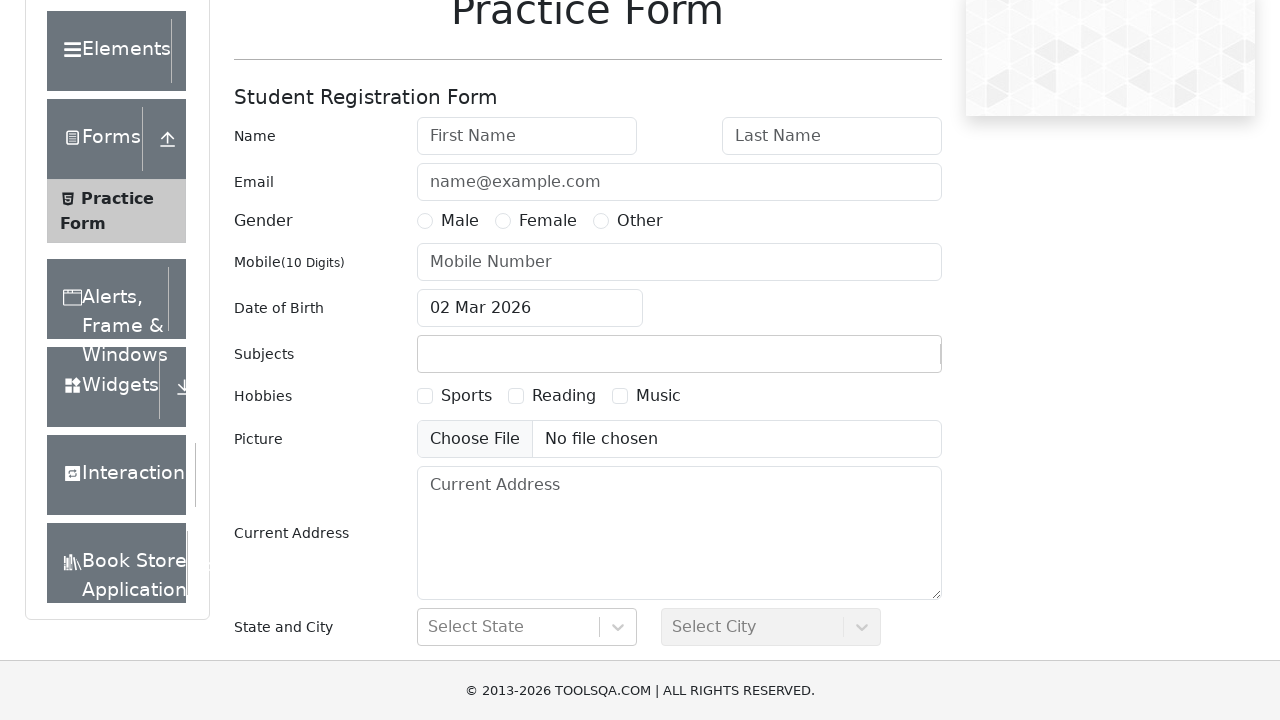

Selected Reading hobby checkbox at (564, 396) on label[for='hobbies-checkbox-2']
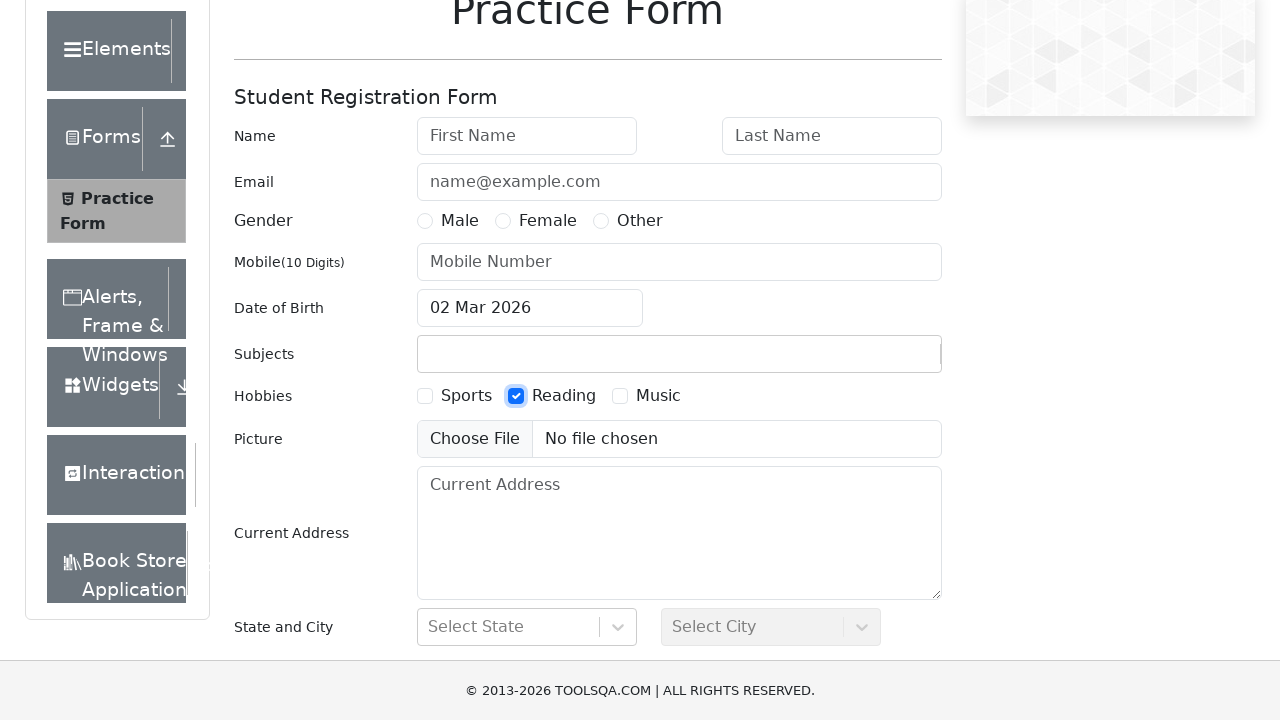

Waited 1 second to verify hobby selection
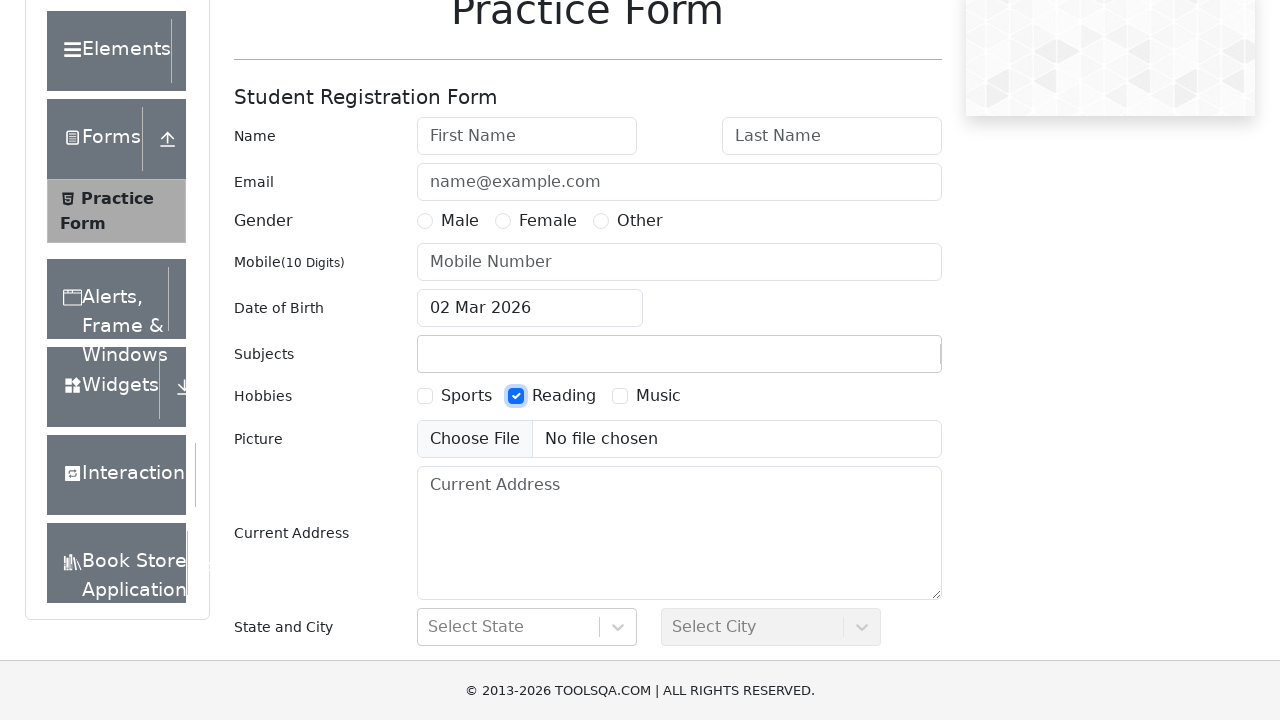

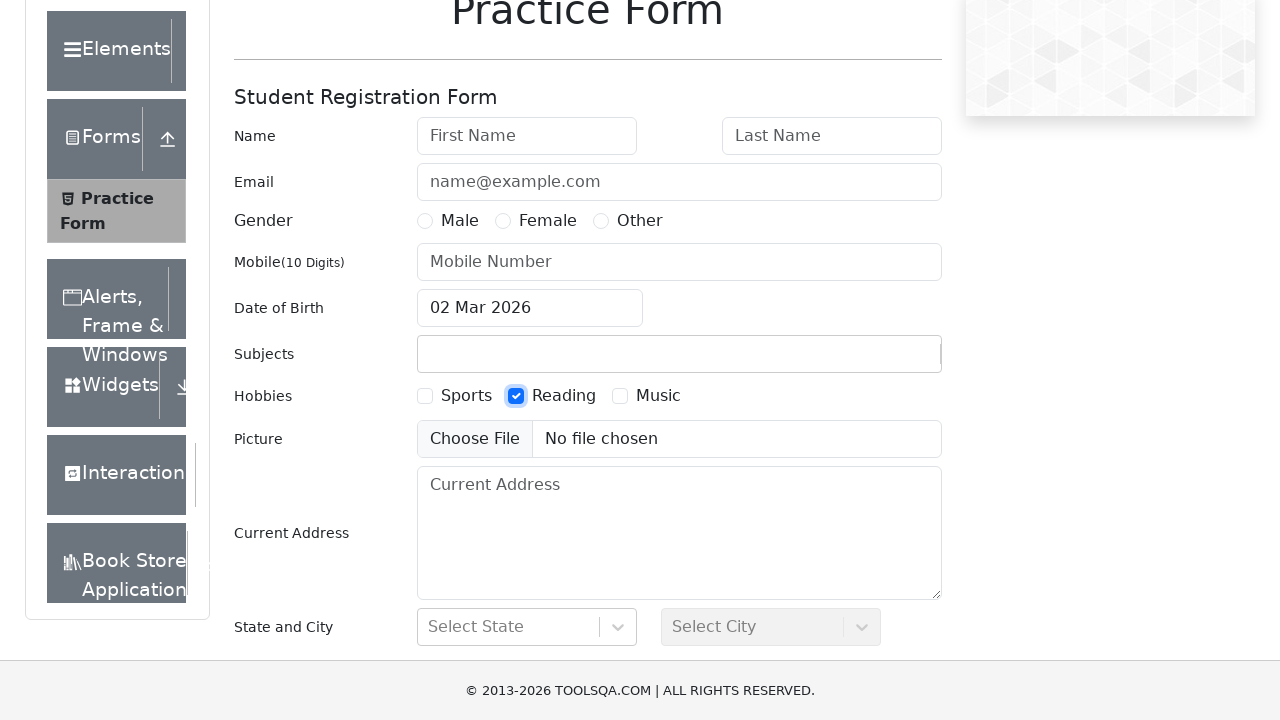